Tests XPath functions including text(), contains(), normalize-space(), starts-with(), position(), and last() by locating and highlighting various elements

Starting URL: https://www.hyrtutorials.com/p/add-padding-to-containers.html

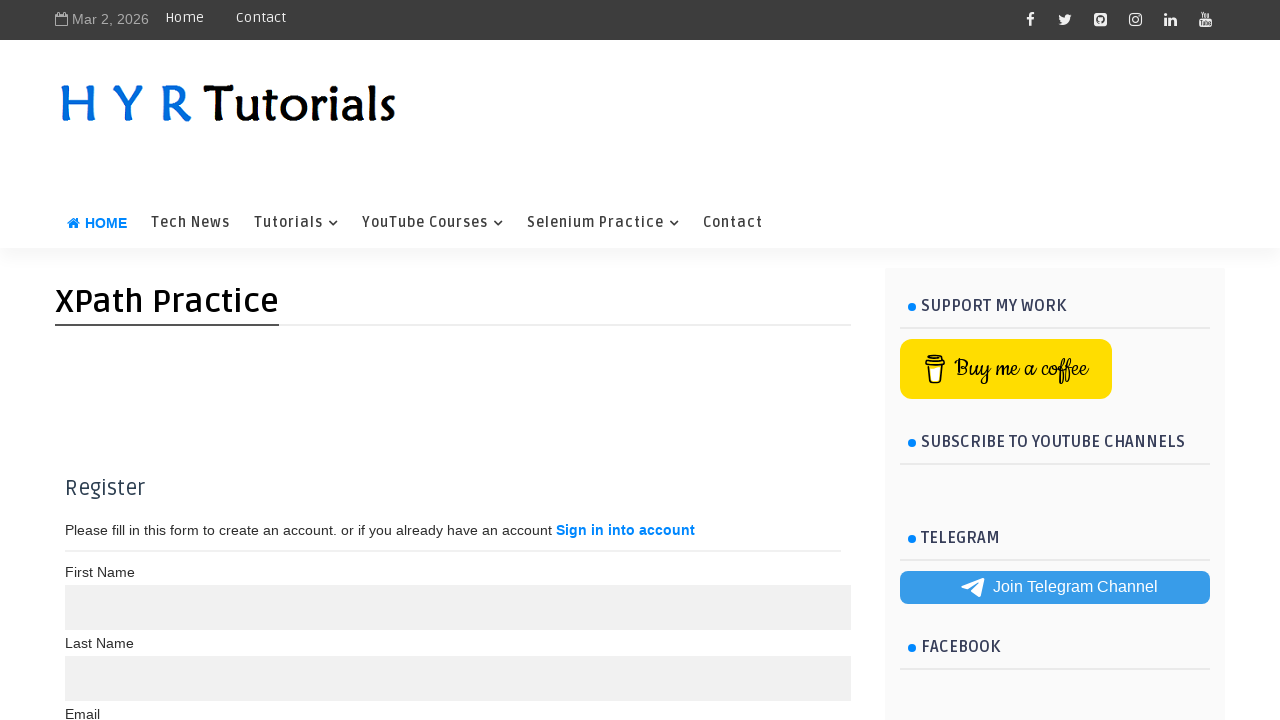

Pressed PageDown to scroll down the page
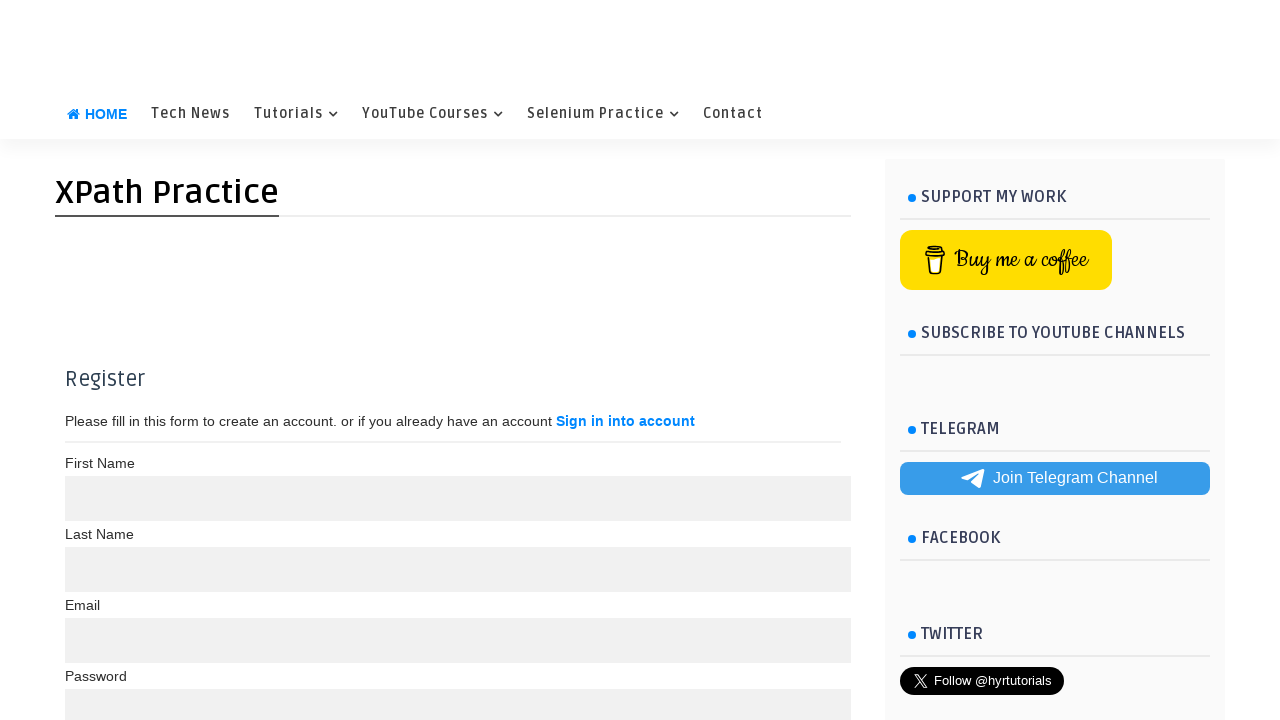

Waited 500ms for page content to settle
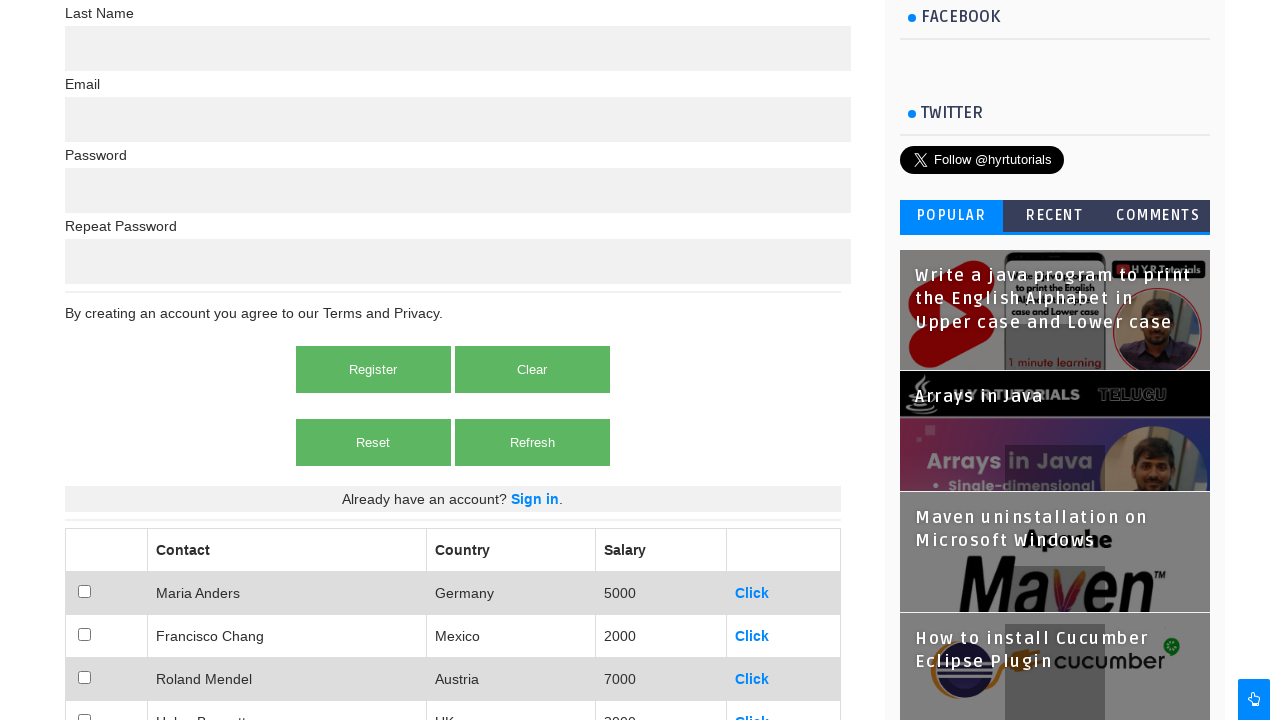

Pressed PageDown again to scroll further
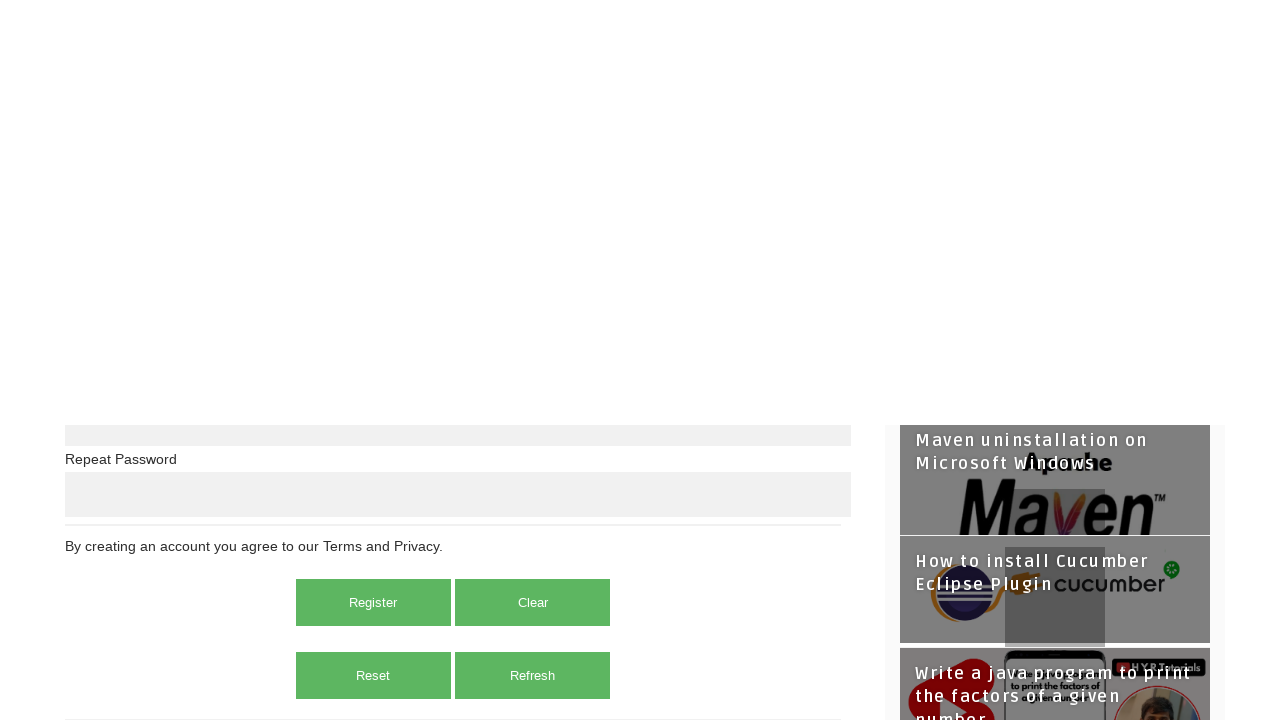

Table with id 'contactList' became visible
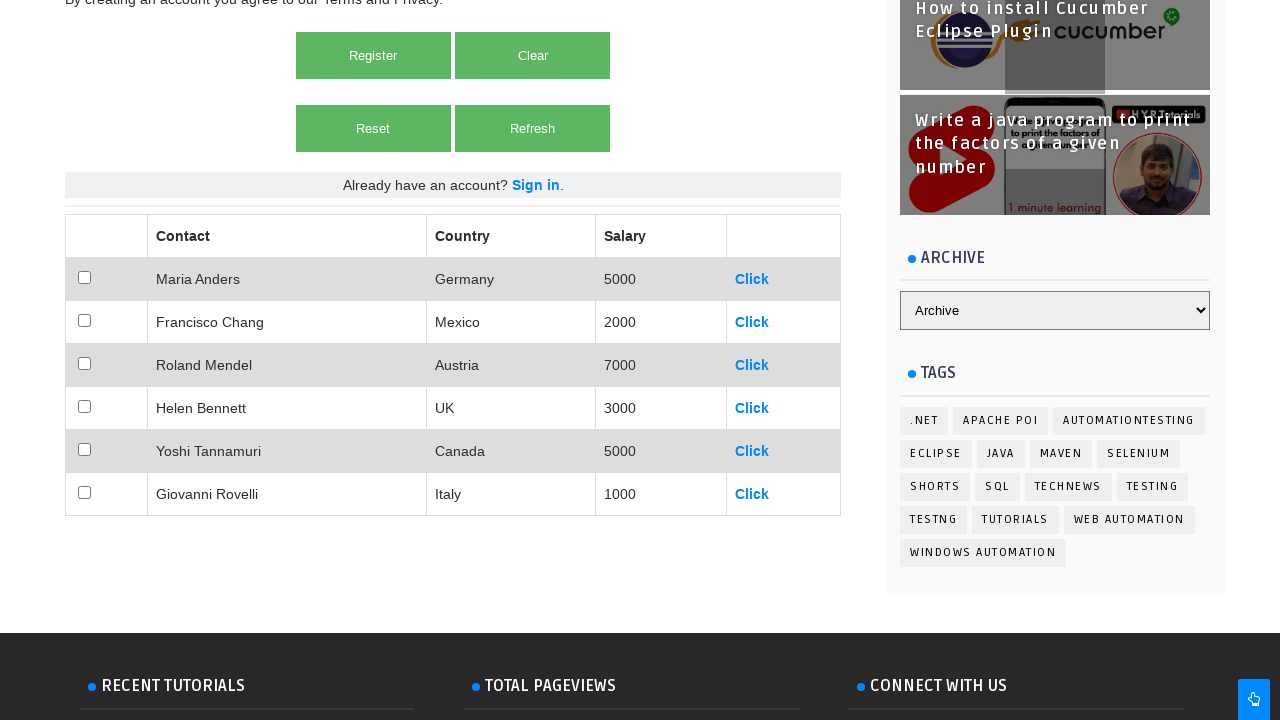

Located table rows with position() > 2 using XPath
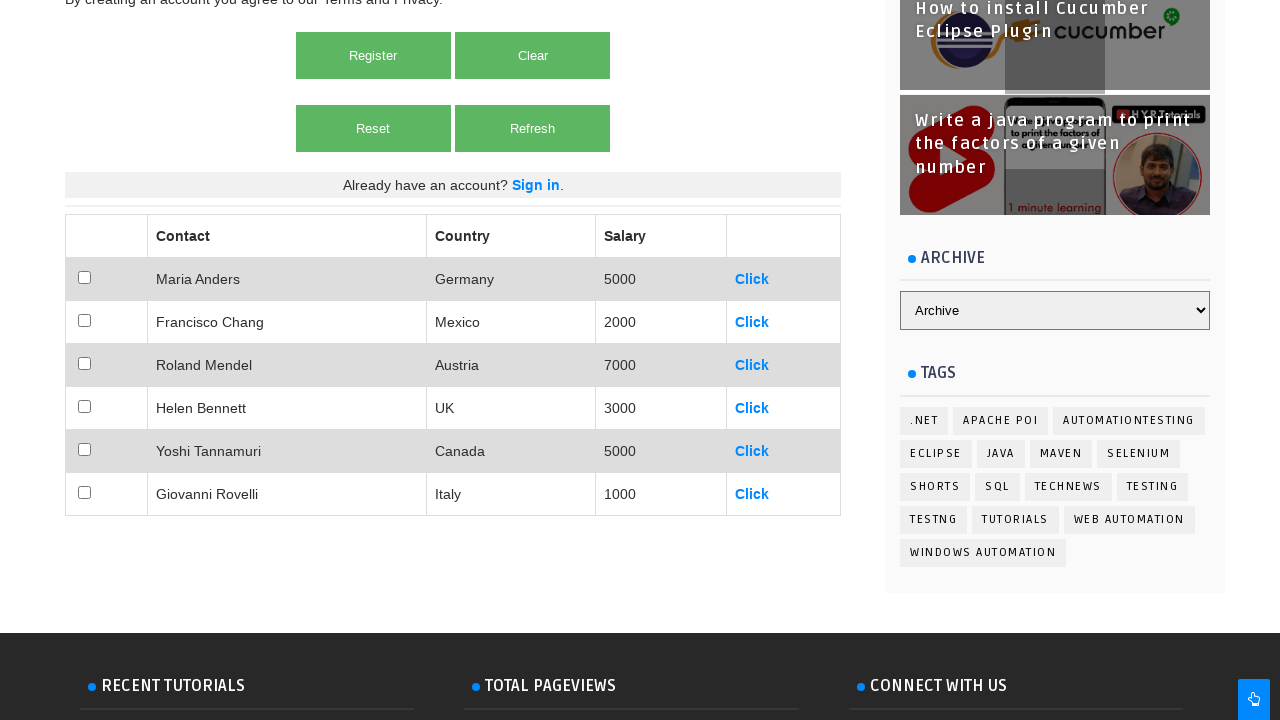

Scrolled first matching element into view
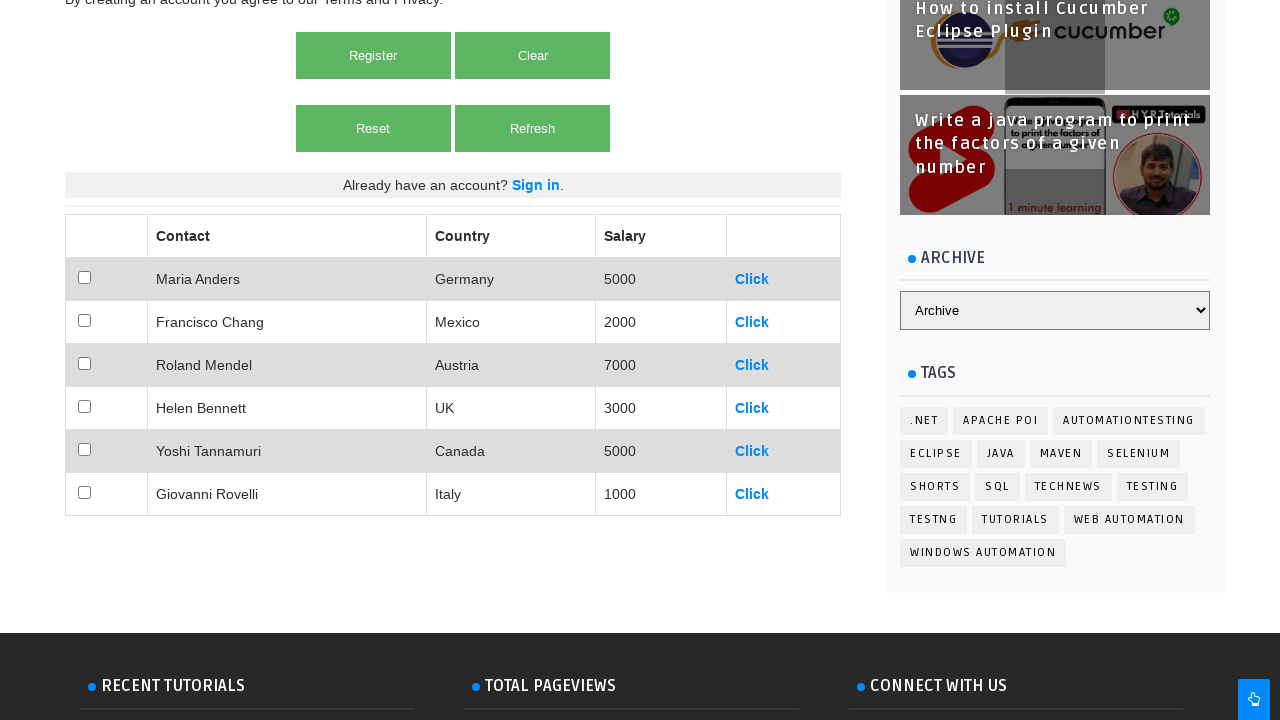

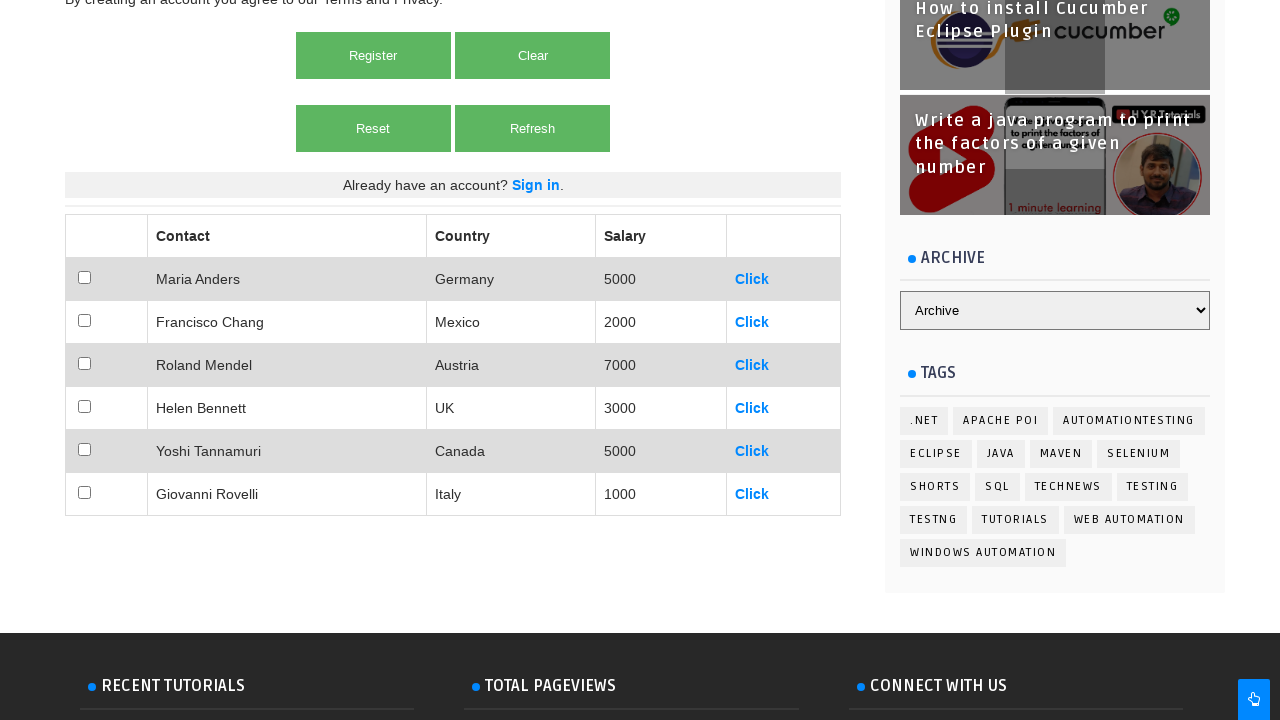